Tests browser window and tab management by opening a new window navigating to selenium.dev, then opening a new tab also navigating to selenium.dev

Starting URL: https://applitools.com

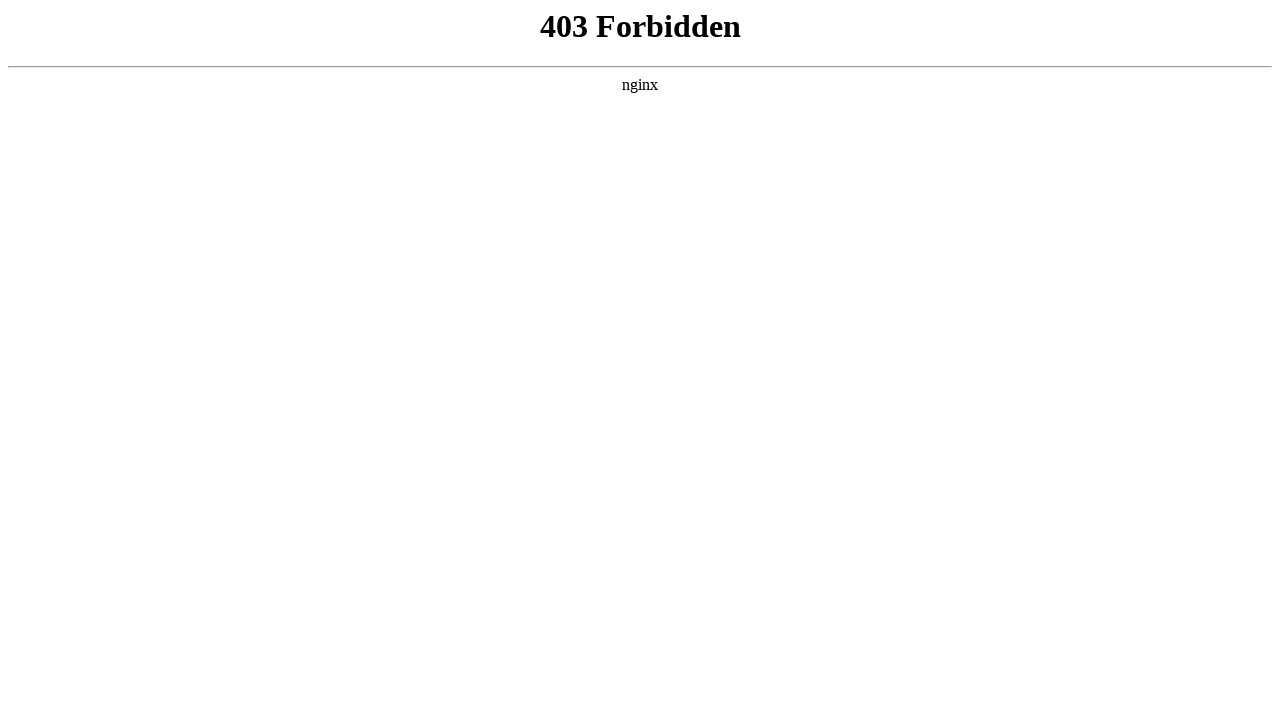

Opened new window
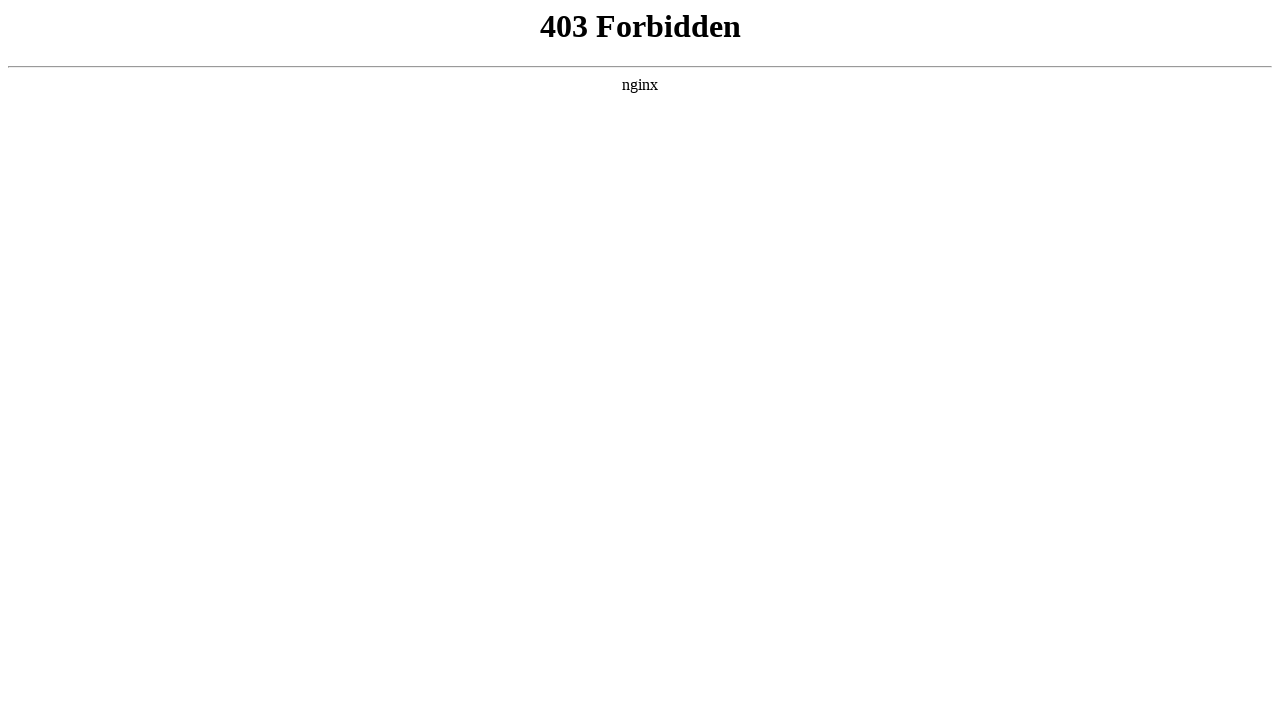

Navigated new window to https://selenium.dev
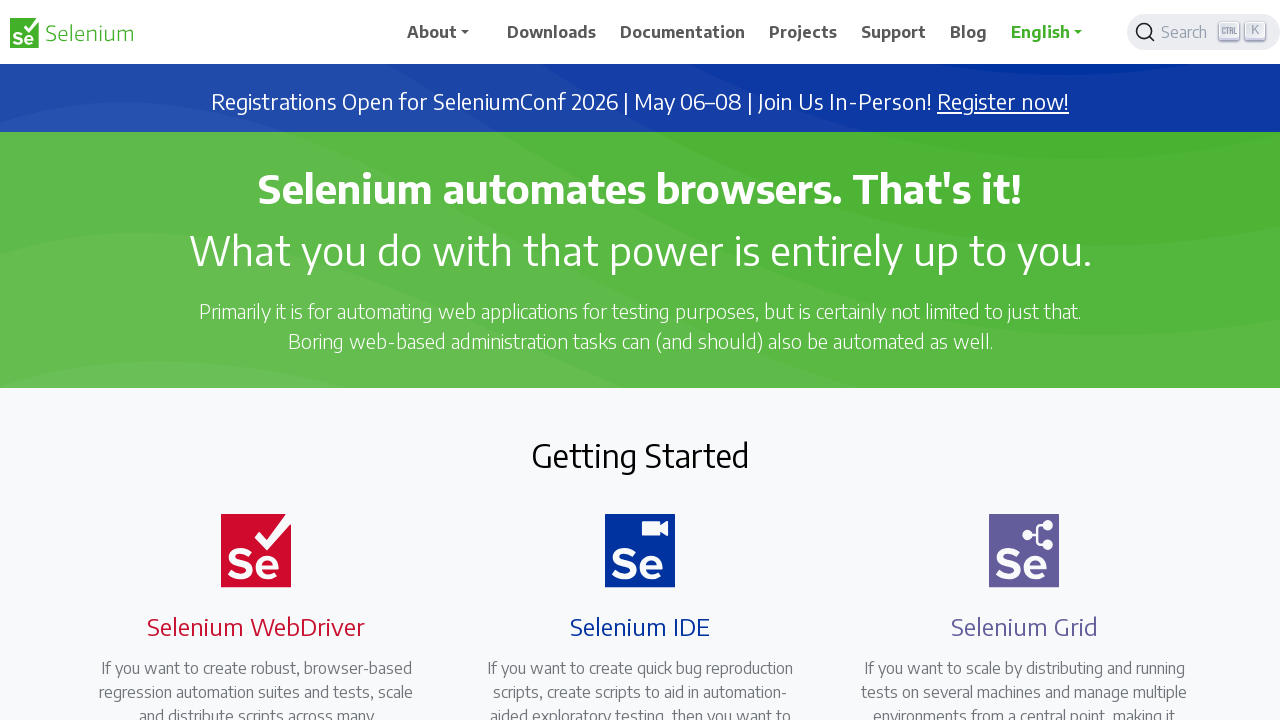

Opened another new tab
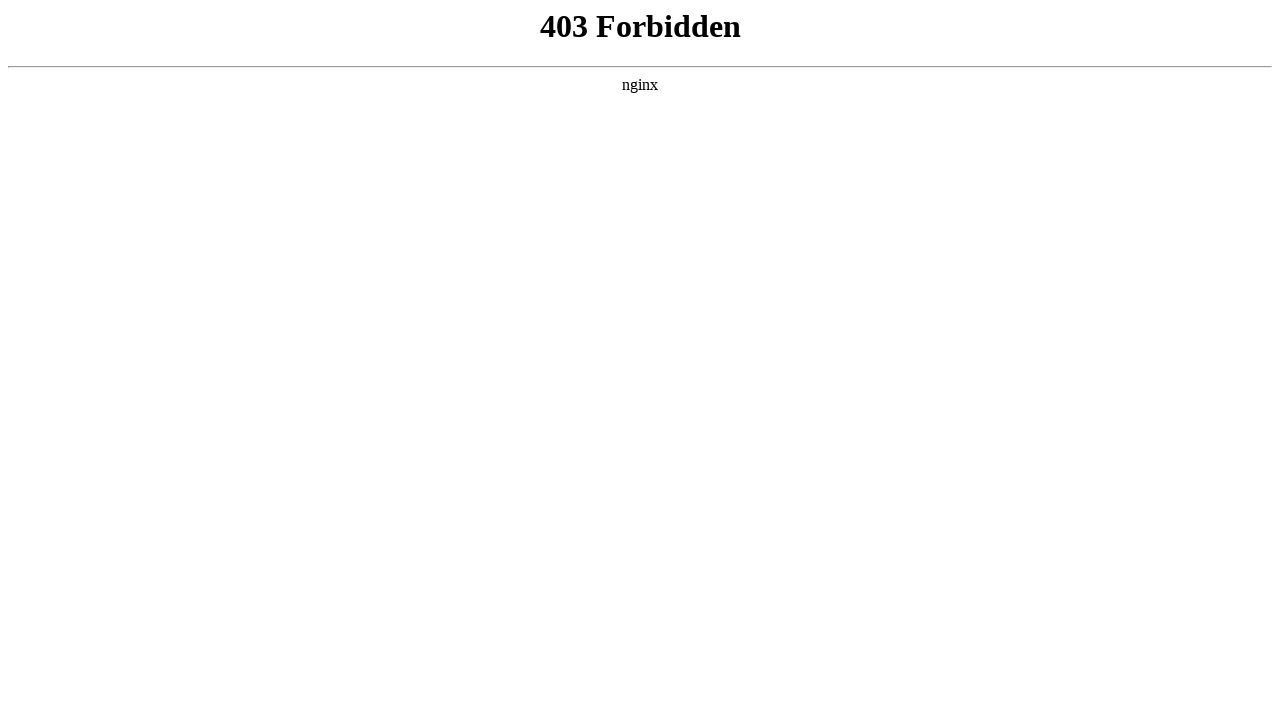

Navigated second tab to https://selenium.dev
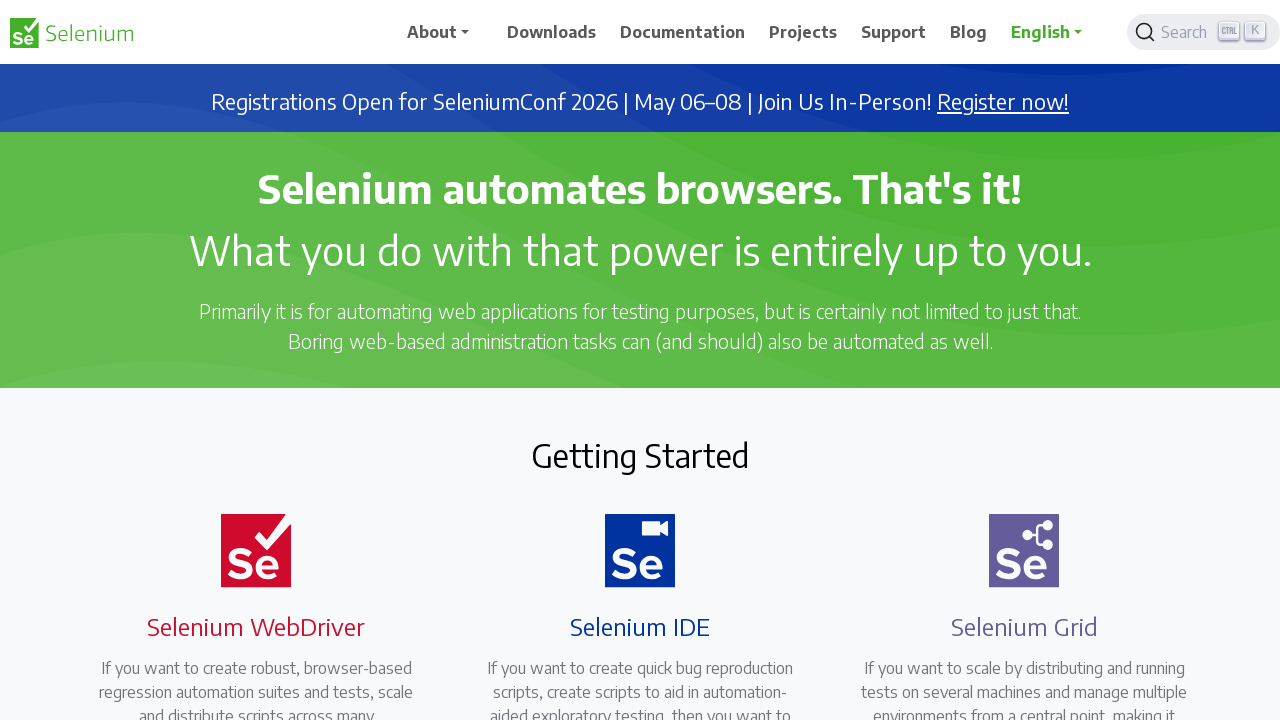

Waited 2 seconds to observe the open pages
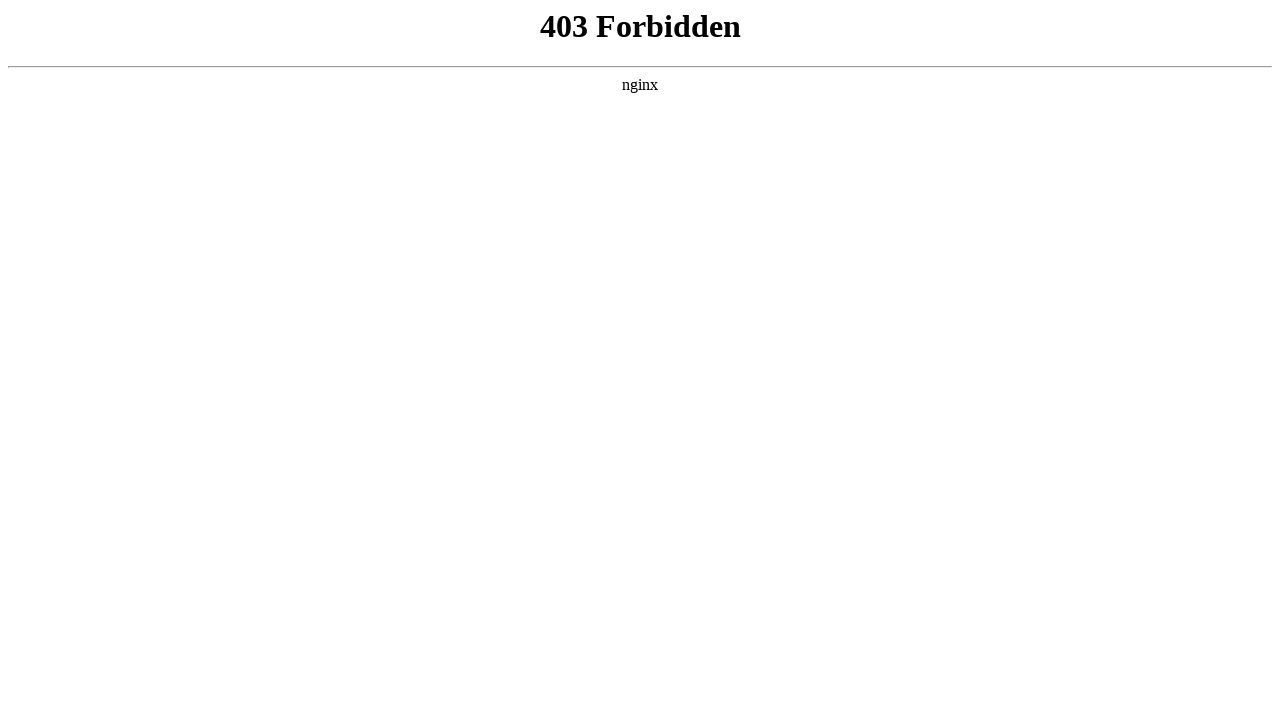

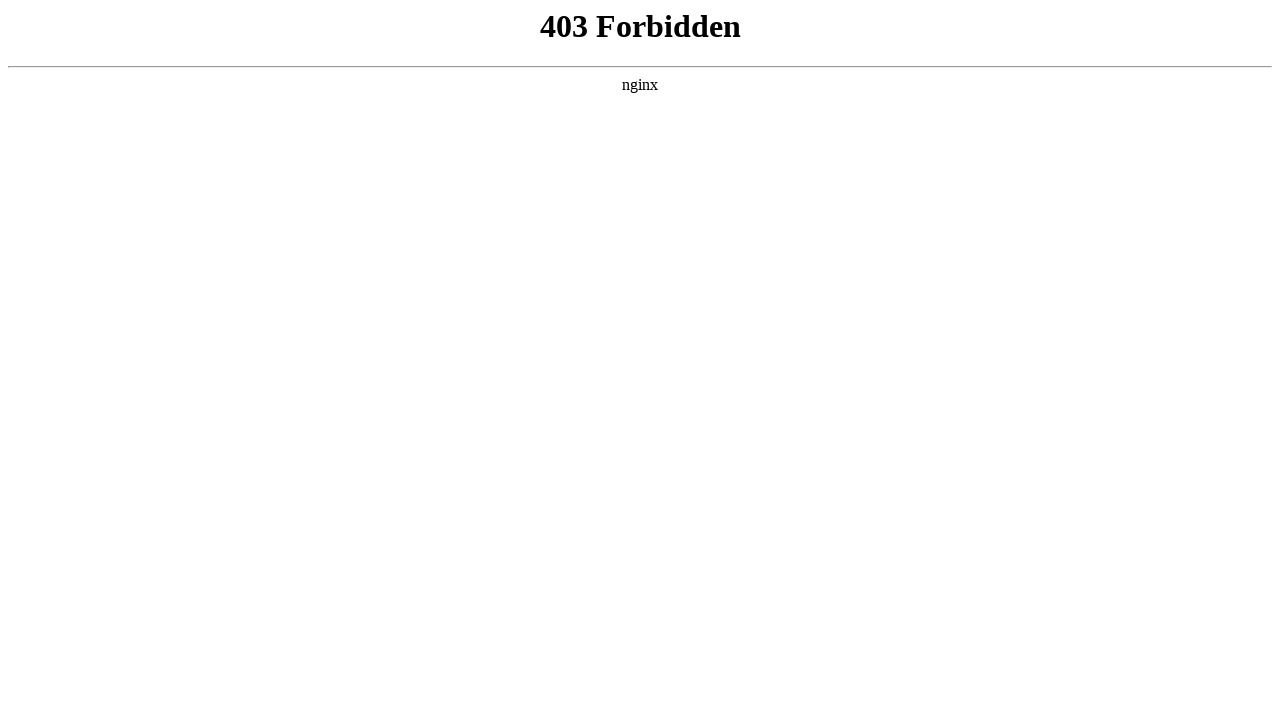